Navigates to Flipkart search page with a query string for "phone" and validates the URL contains the search query.

Starting URL: https://www.flipkart.com/search?q=phone

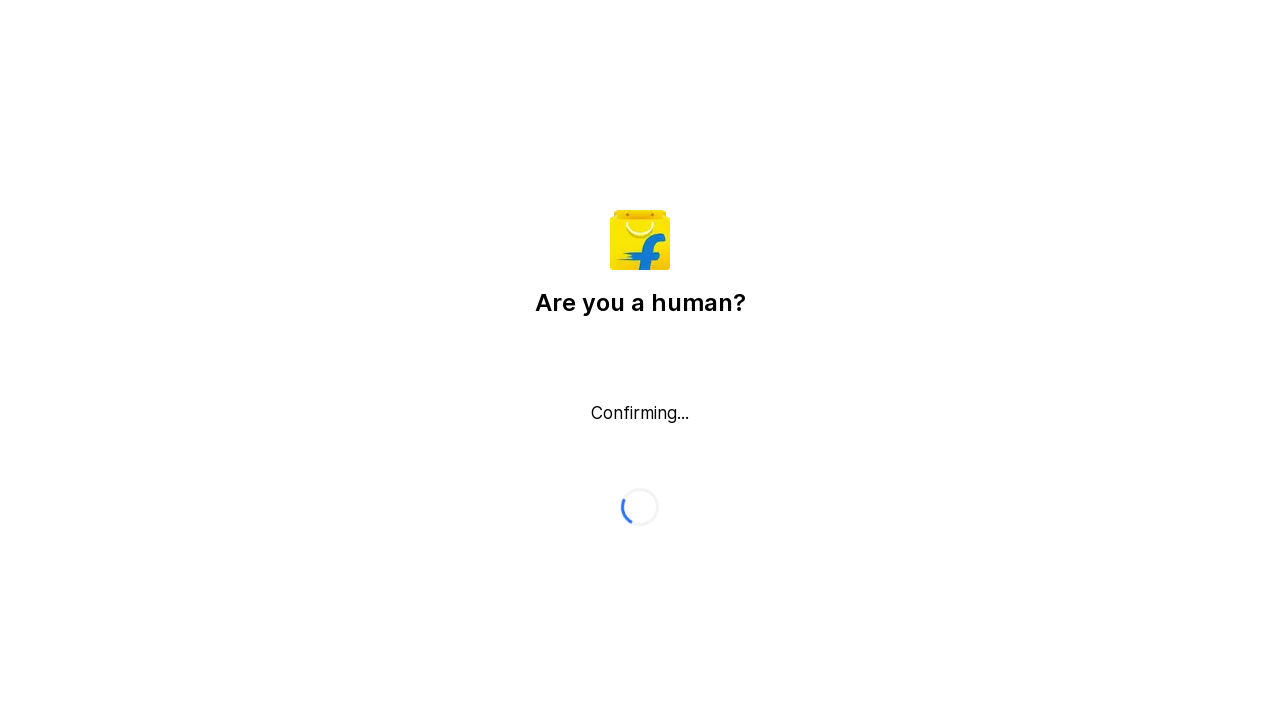

Waited for page to load with domcontentloaded state
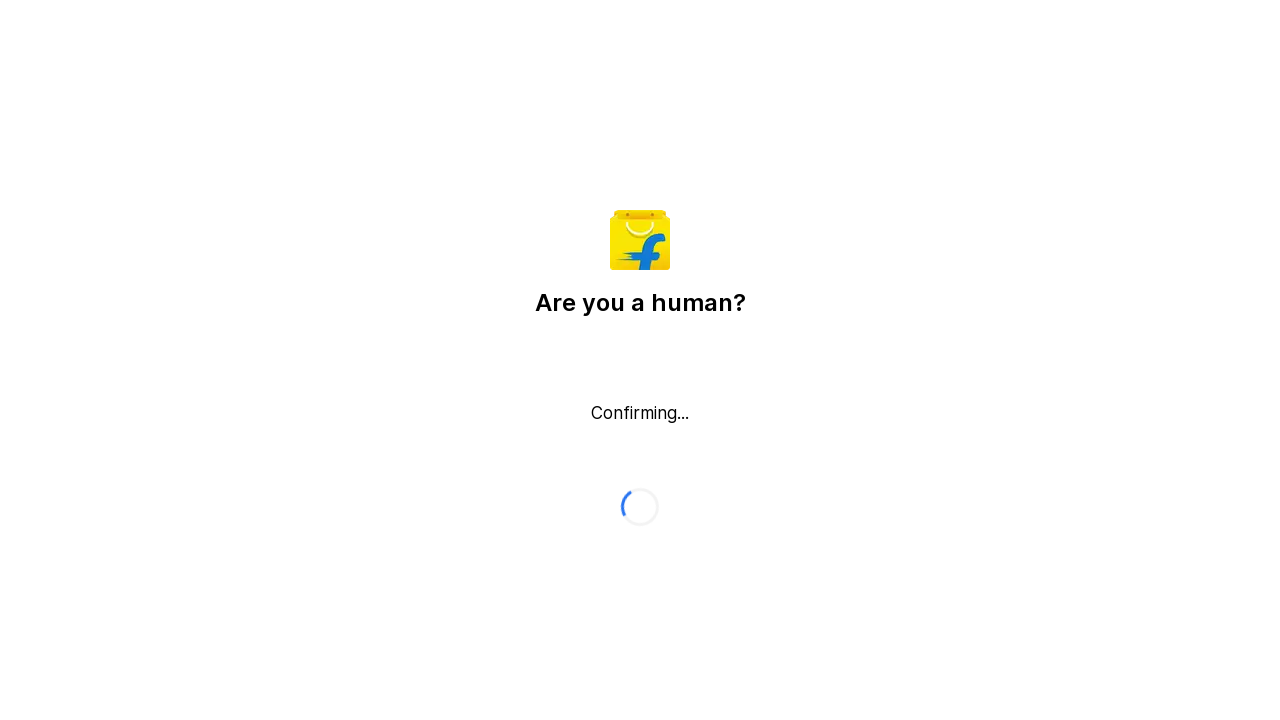

Validated URL contains search query 'q=phone'
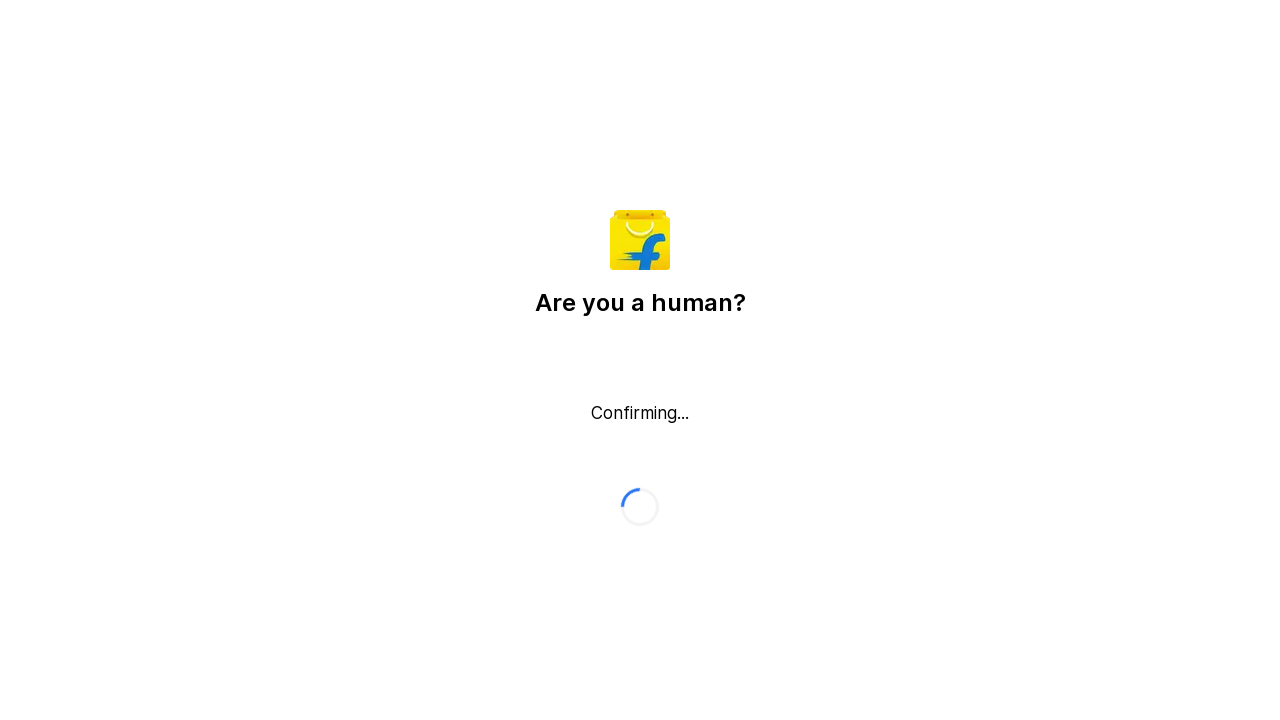

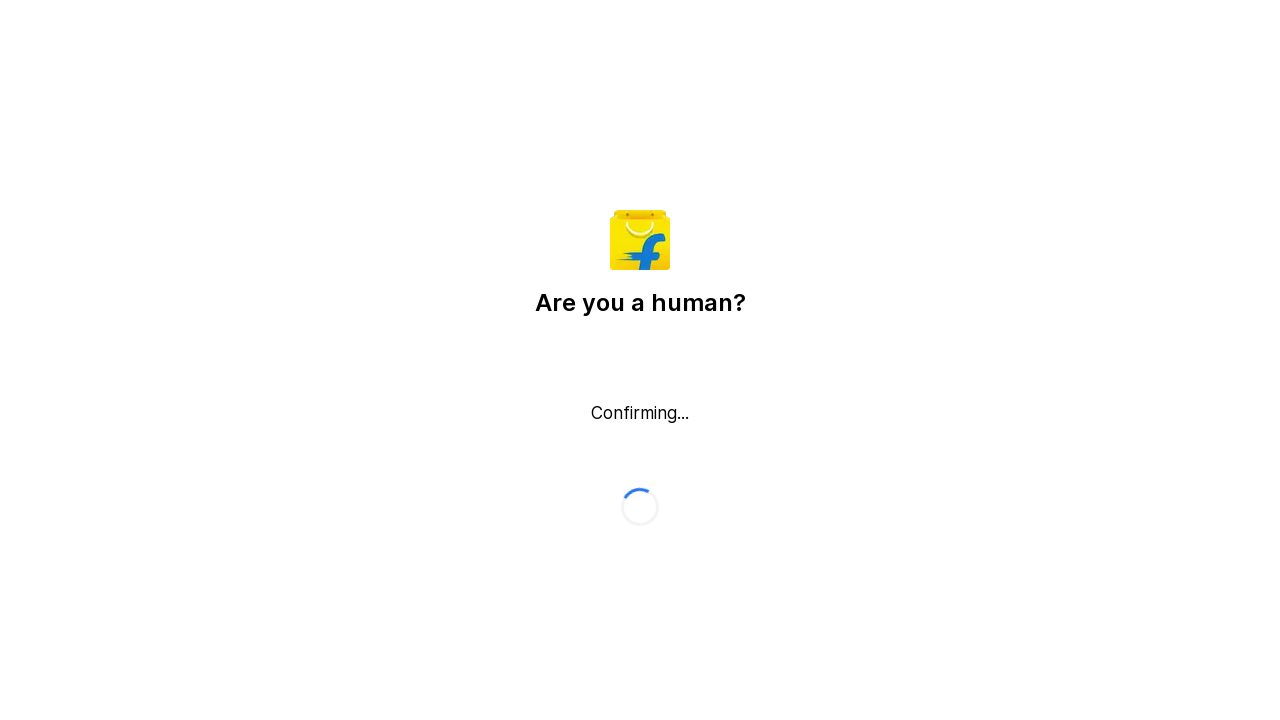